Tests login form validation by providing only a password and verifying an error message about missing username appears

Starting URL: https://demo.applitools.com/hackathon.html

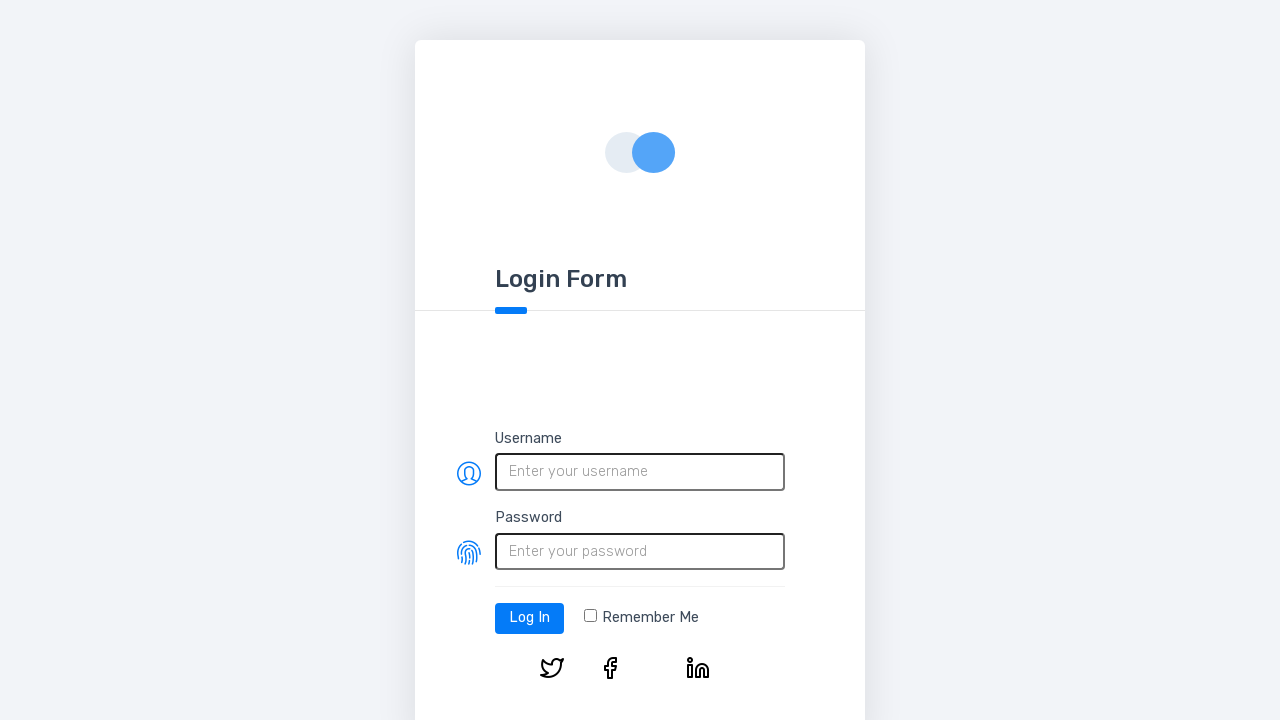

Filled password field with 'lovelace' on #password
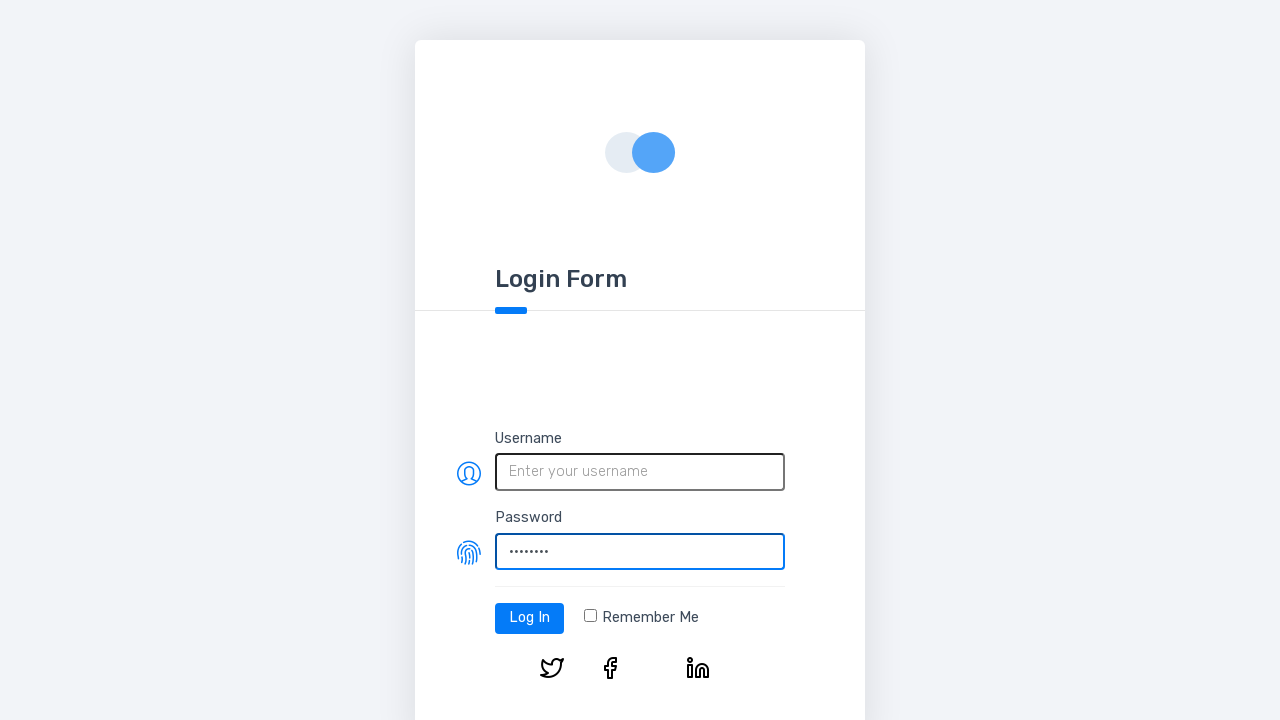

Clicked login button at (530, 618) on #log-in
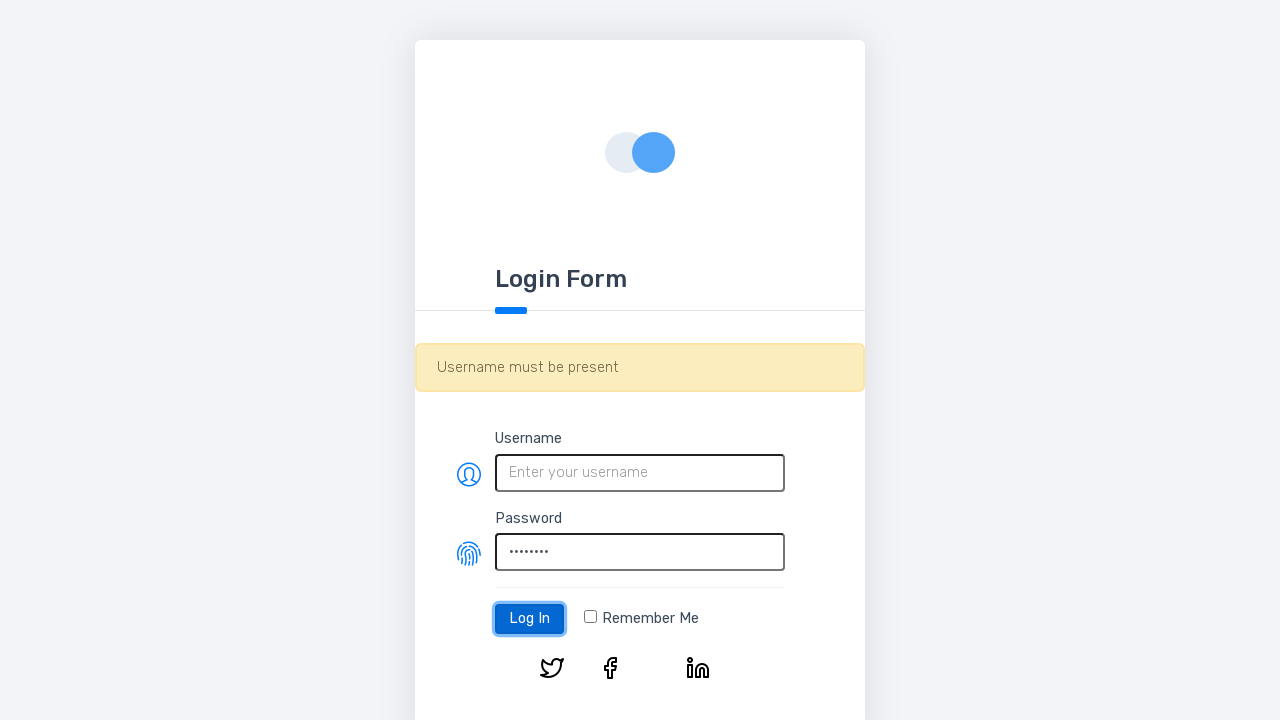

Verified error message about missing username appeared
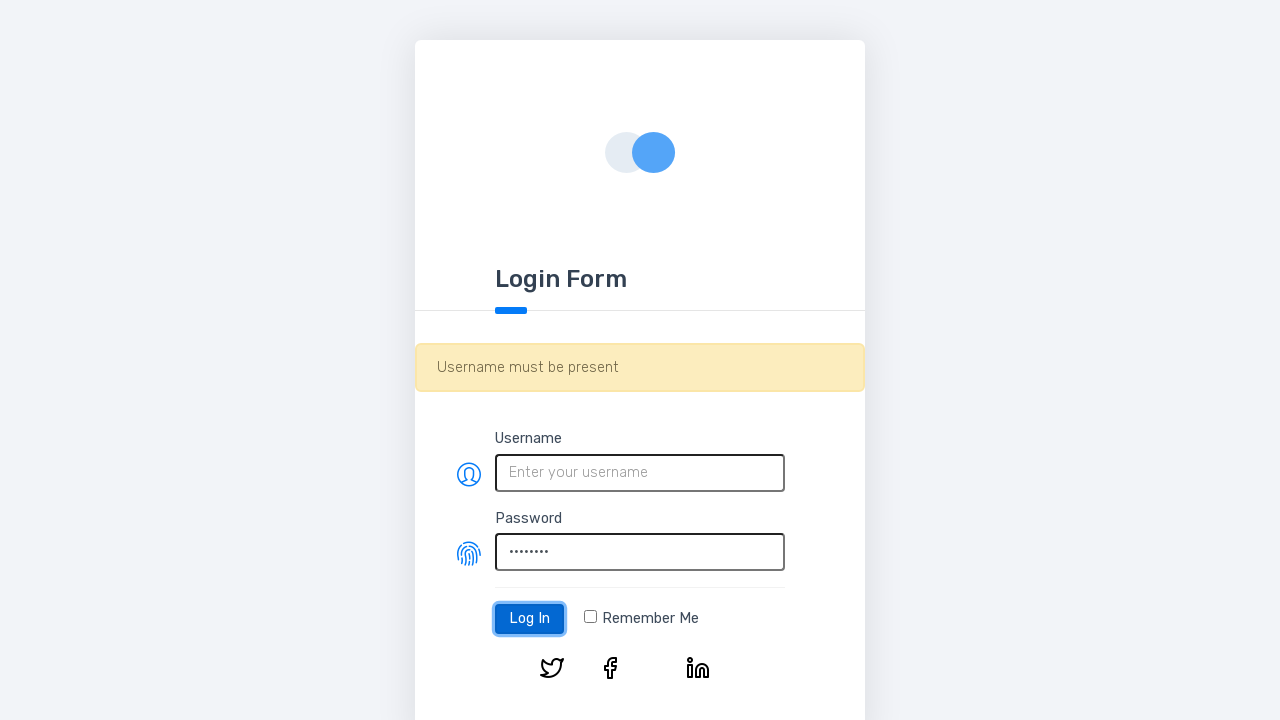

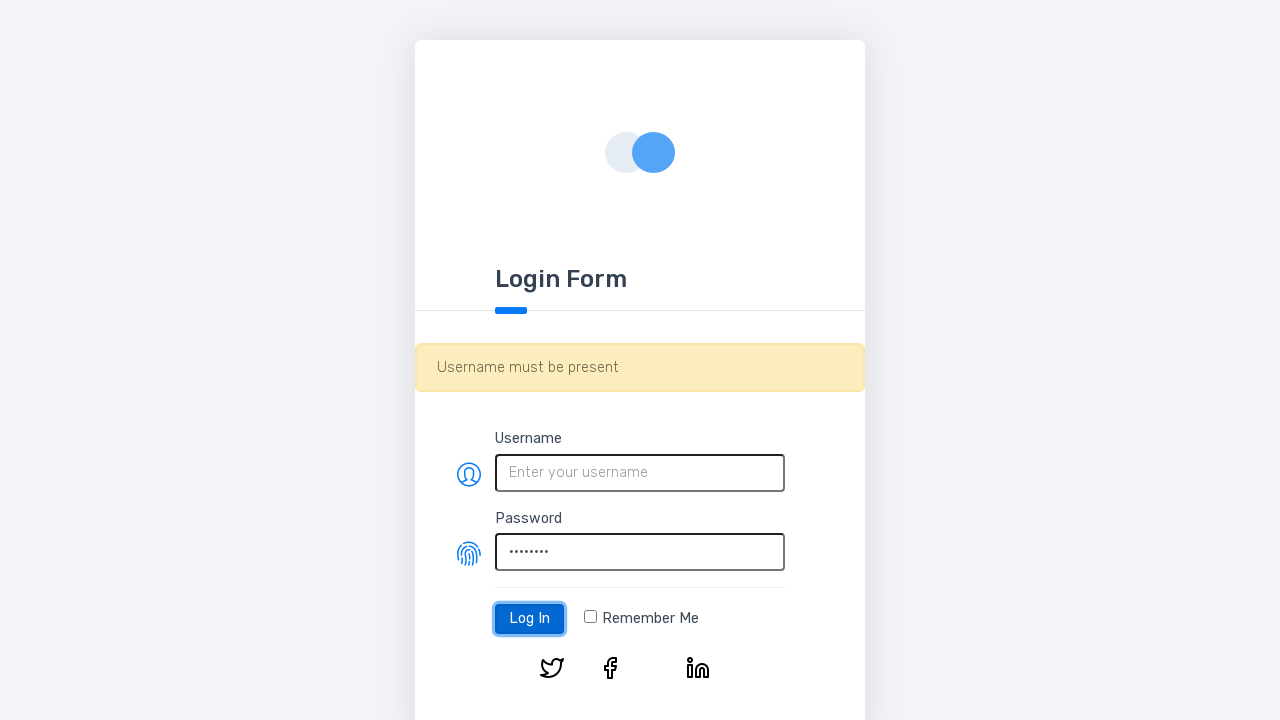